Simple test that navigates to the Trivago India homepage and verifies the page loads successfully.

Starting URL: https://www.trivago.in/

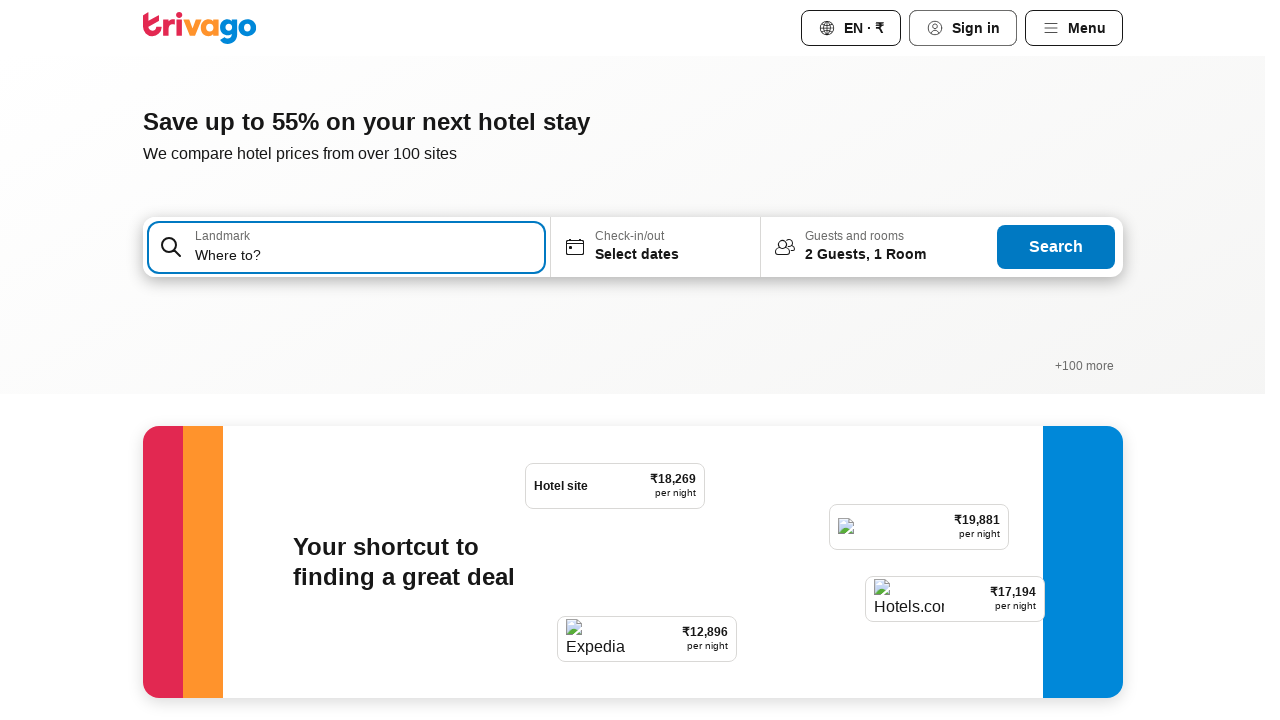

Navigated to Trivago India homepage
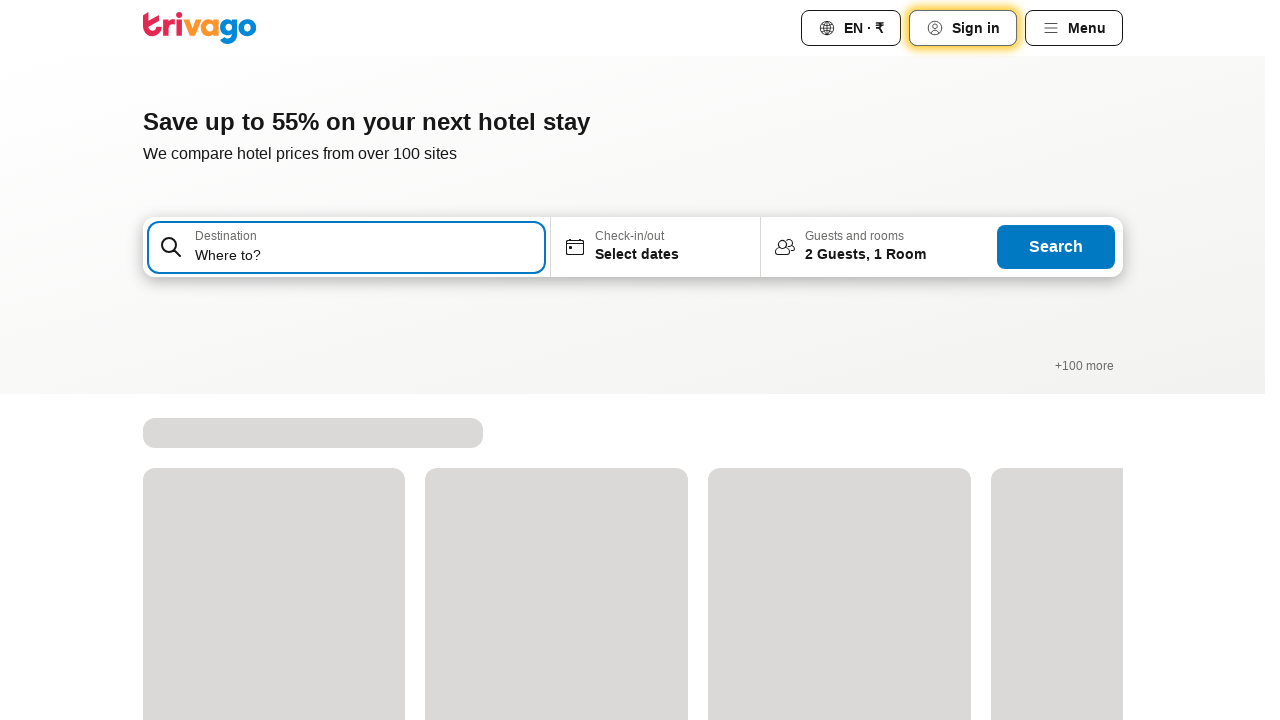

Page DOM content fully loaded
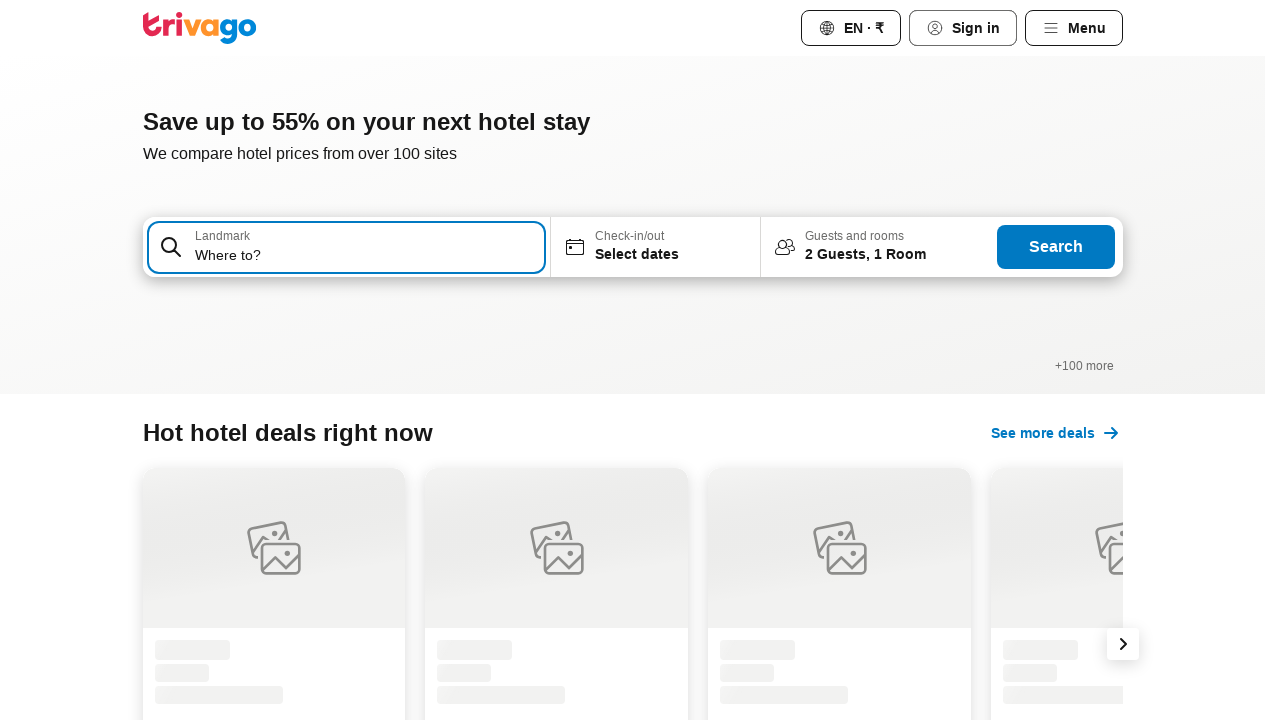

Body element is present - Trivago India homepage loaded successfully
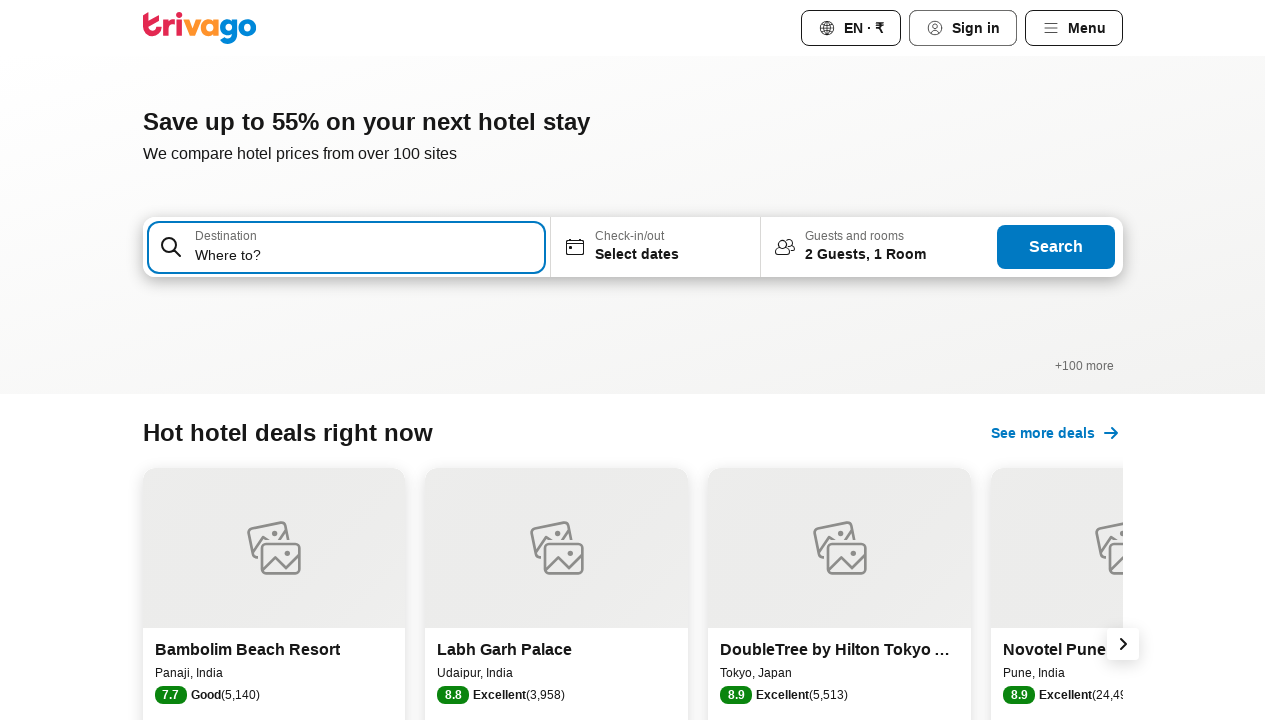

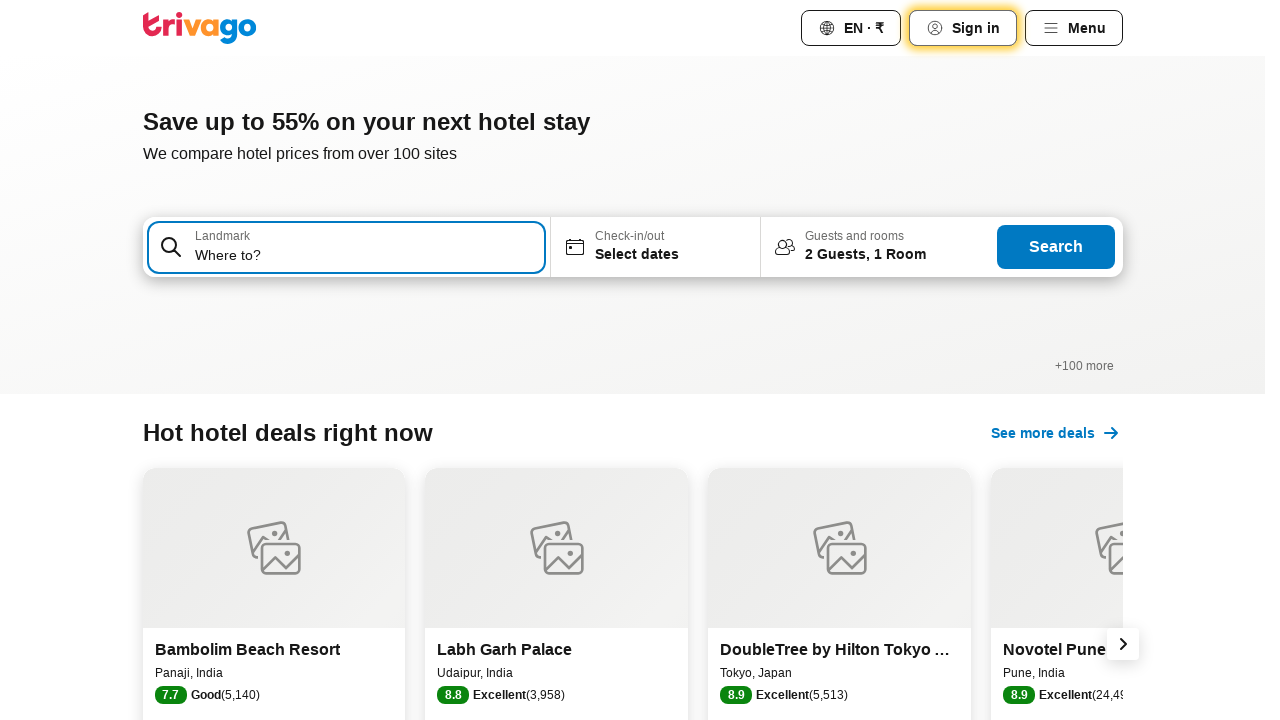